Tests the WordCounter website by entering a paragraph of text and verifying that the word count and character count displayed match the expected values from the input text.

Starting URL: https://wordcounter.net/

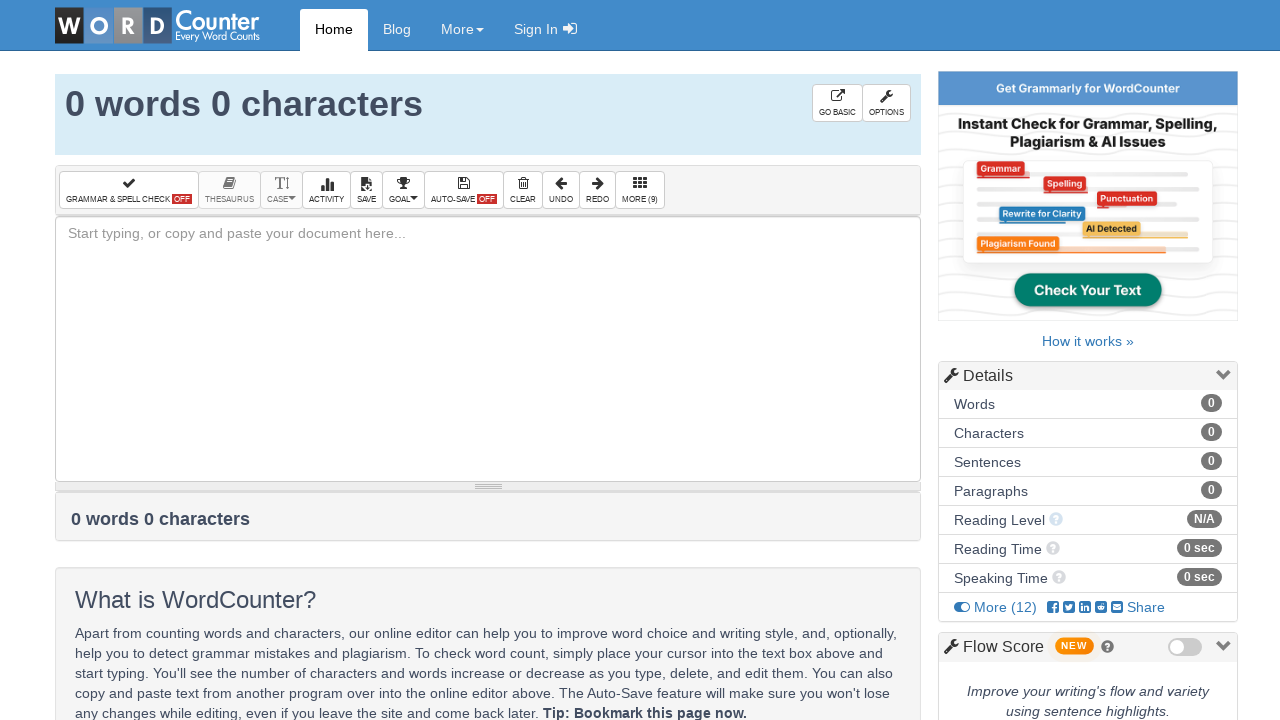

Page loaded with domcontentloaded state
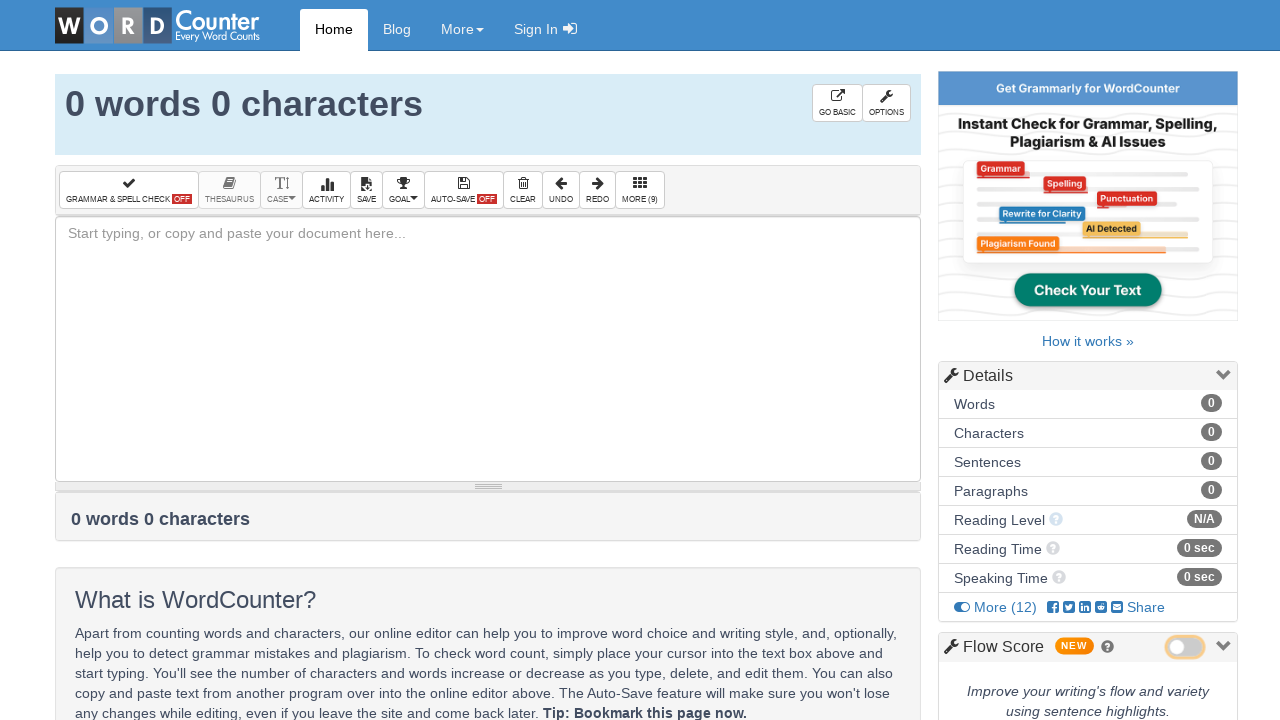

Clicked on the text input box at (488, 349) on #box
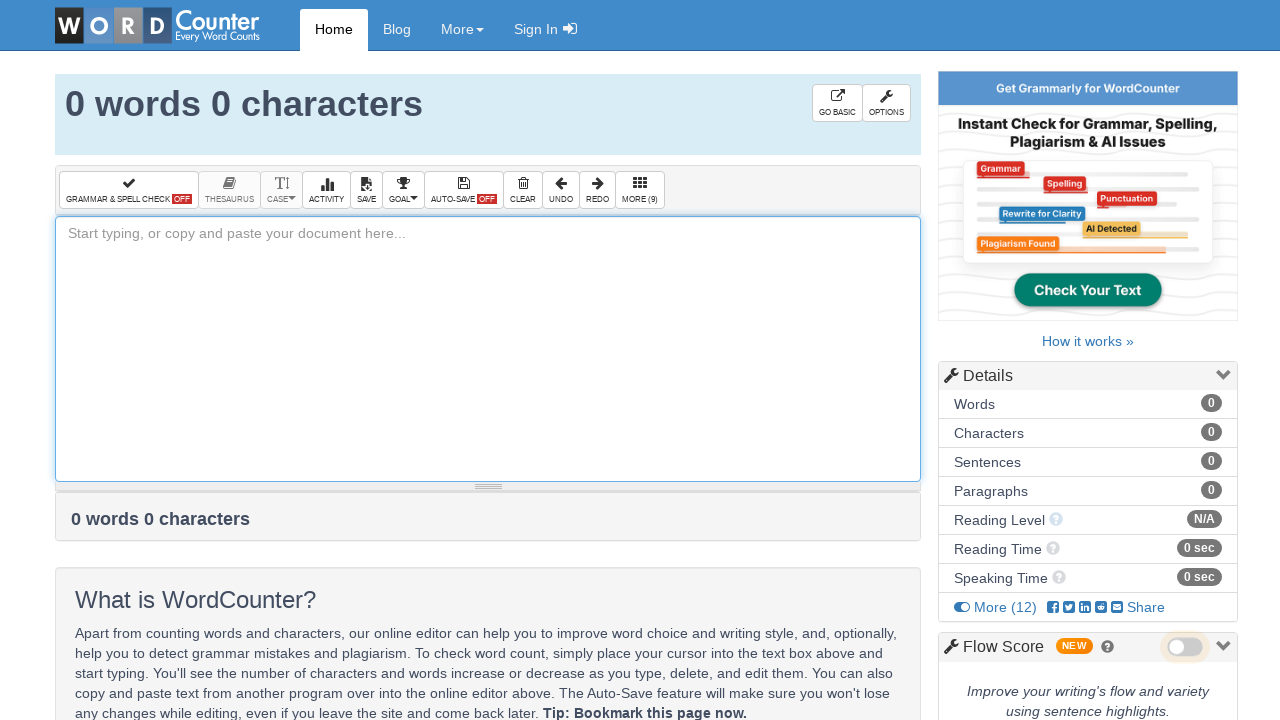

Filled text box with test paragraph on #box
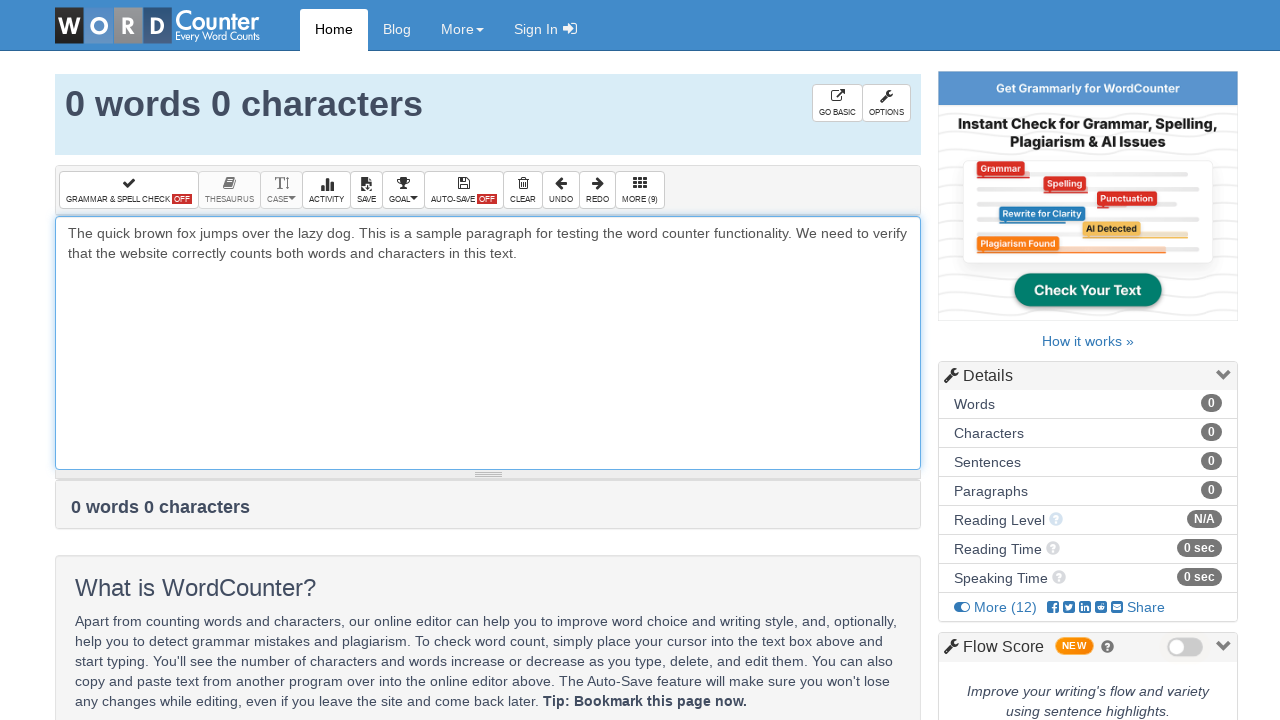

Word count element is now visible
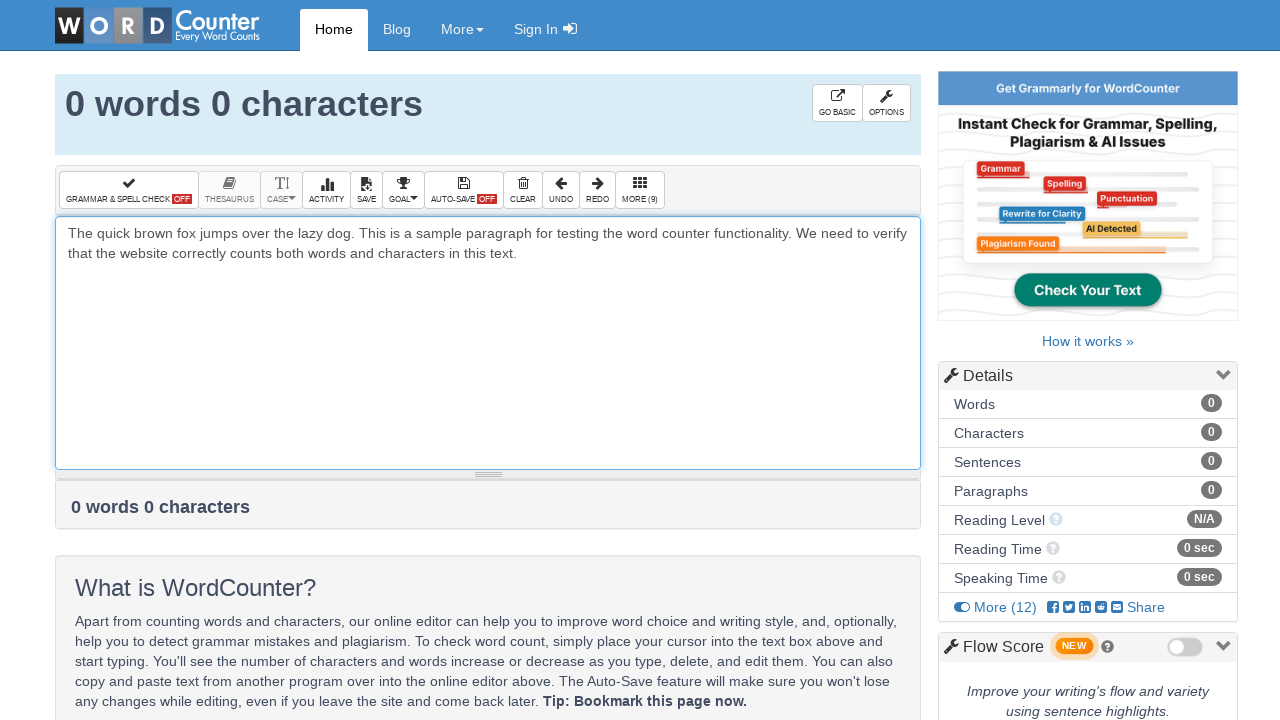

Waited 1 second for counts to update
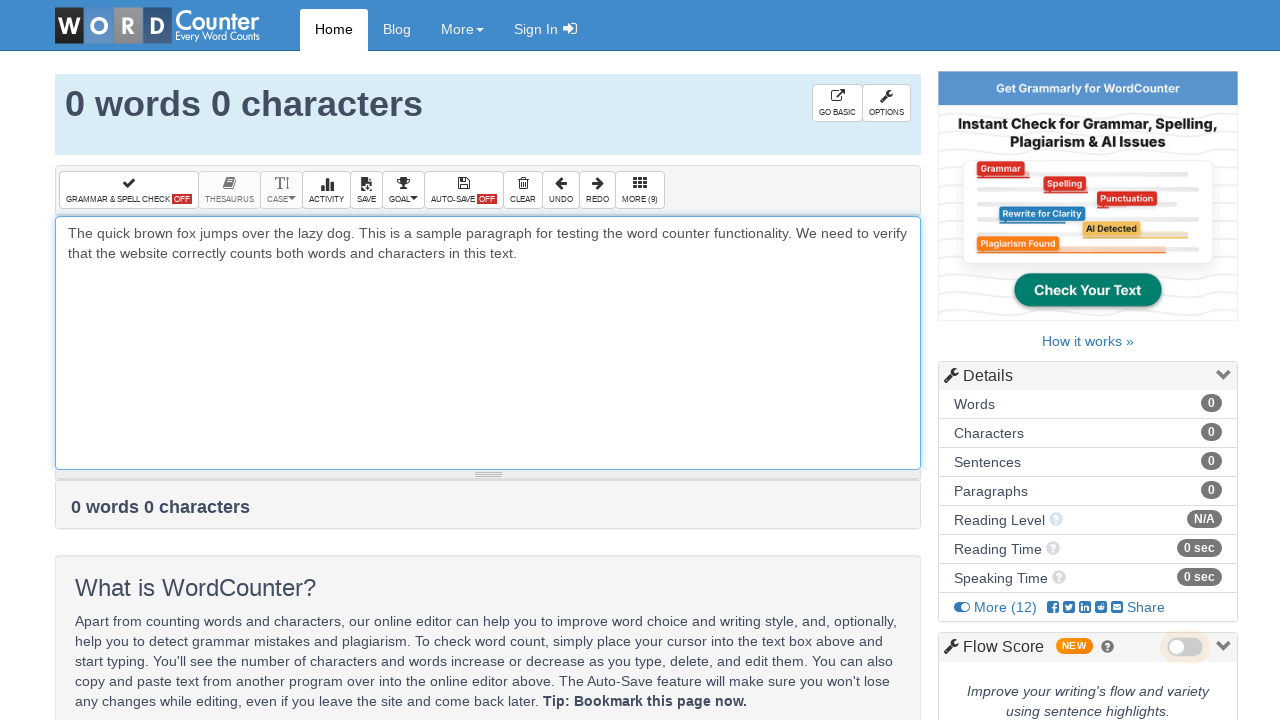

Character count element is now visible
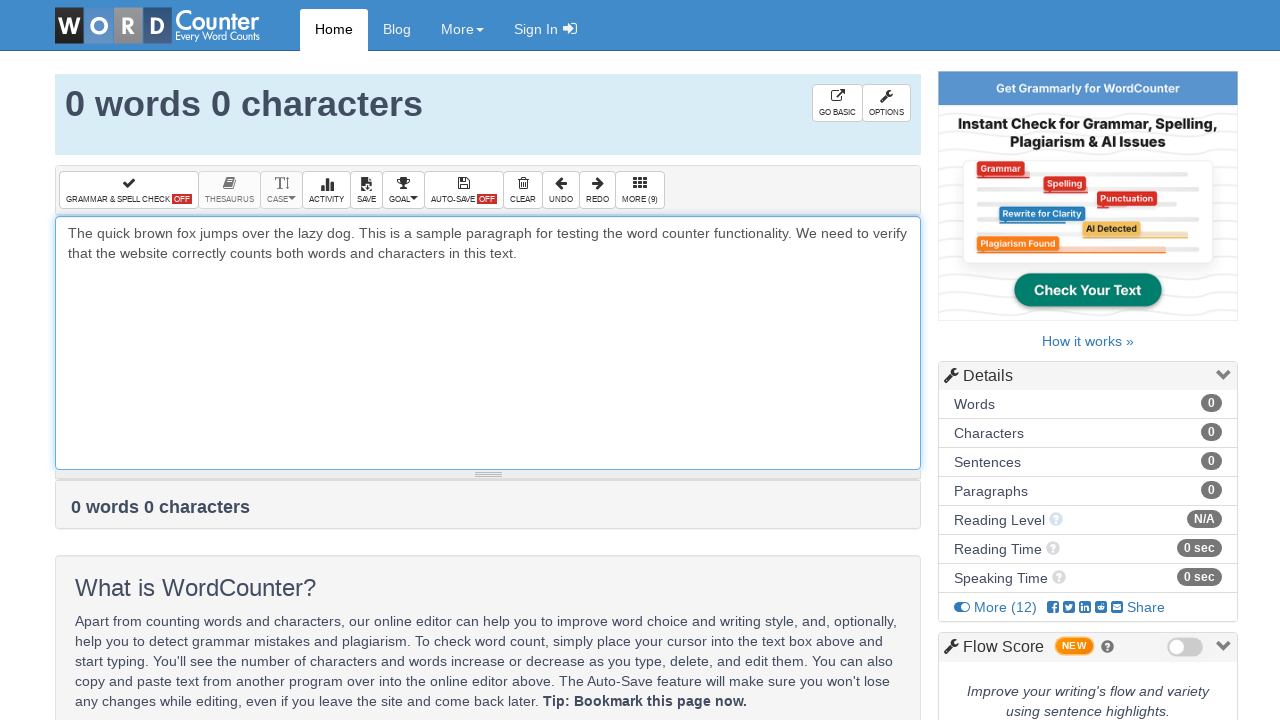

Top words section is now visible
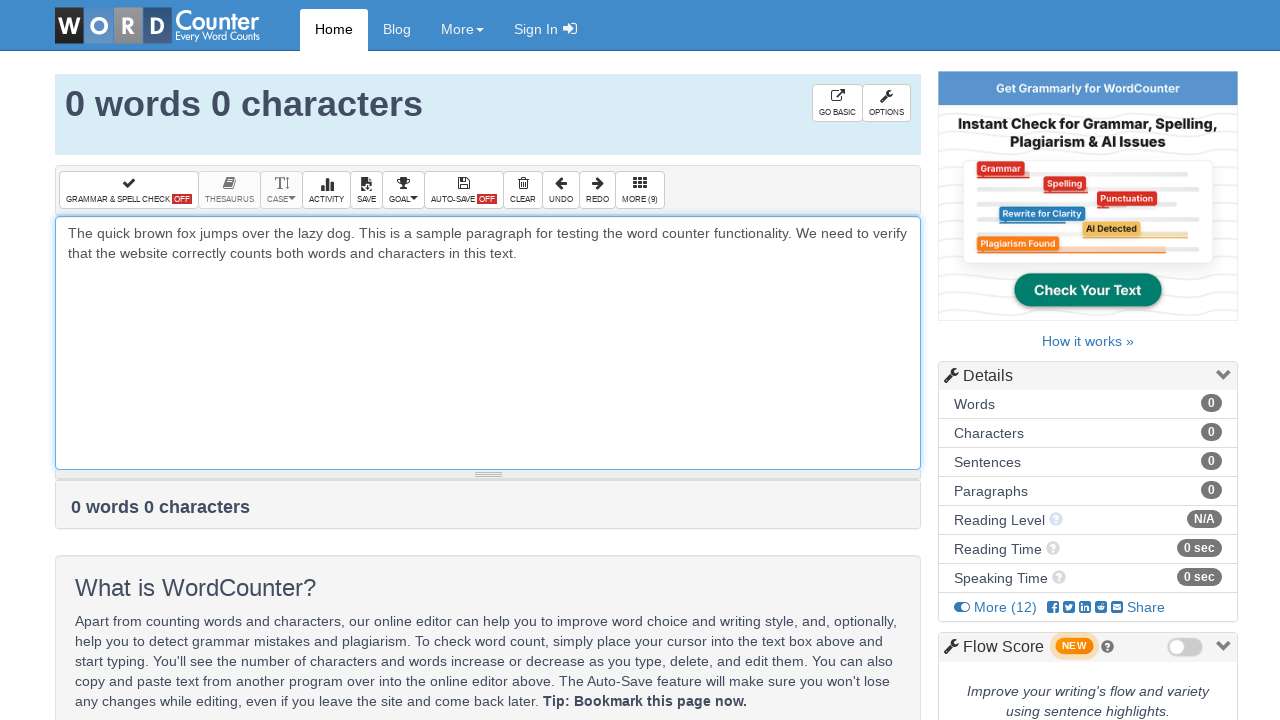

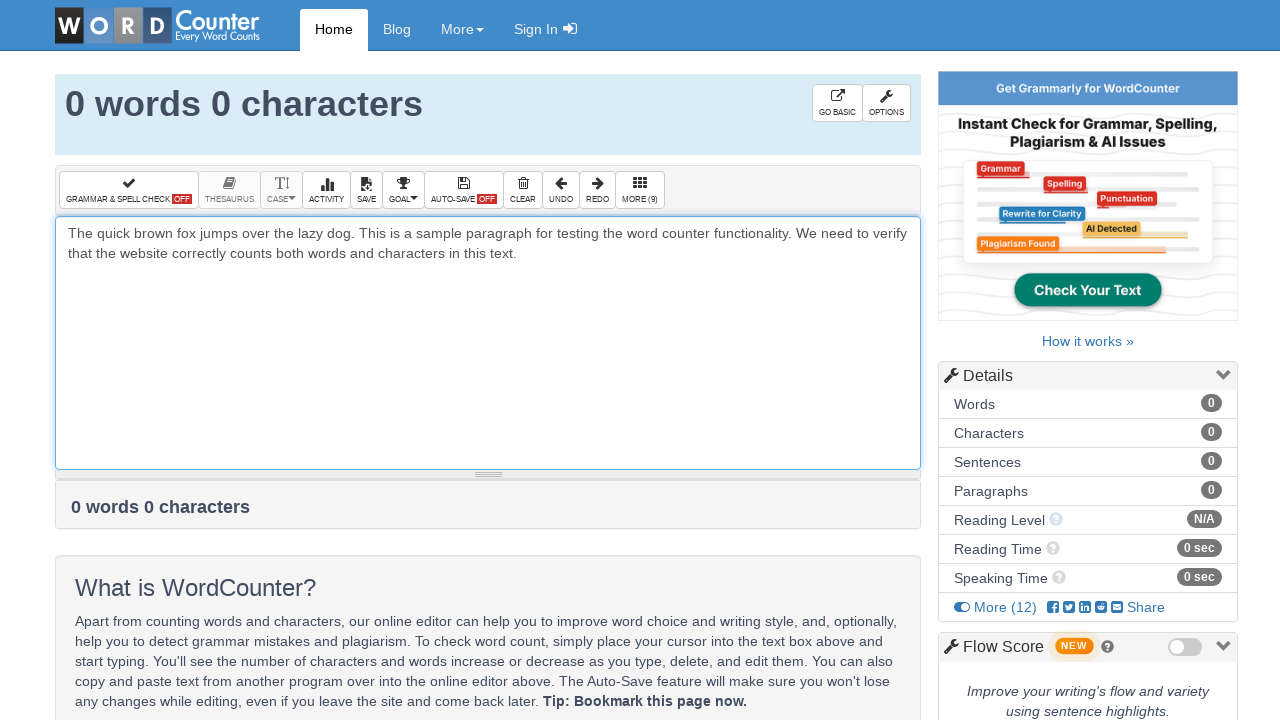